Tests marking individual items as complete by checking their toggle checkboxes

Starting URL: https://demo.playwright.dev/todomvc

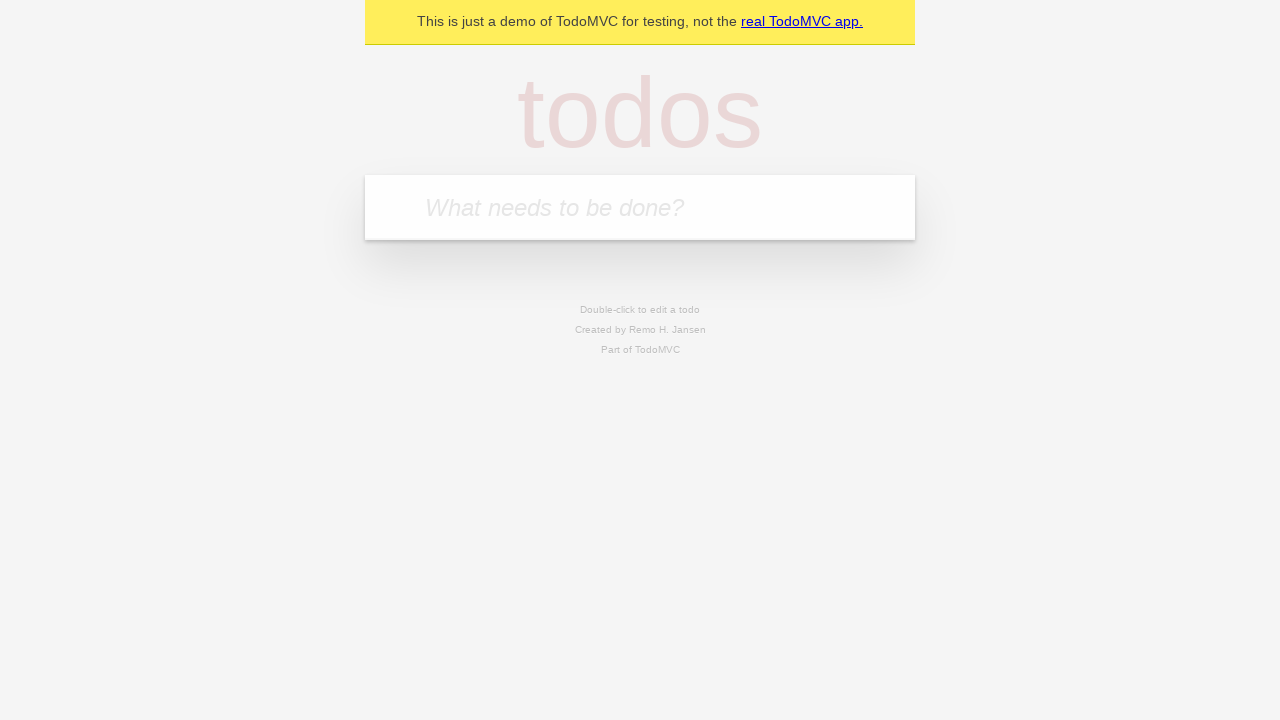

Filled new todo input with 'buy some cheese' on .new-todo
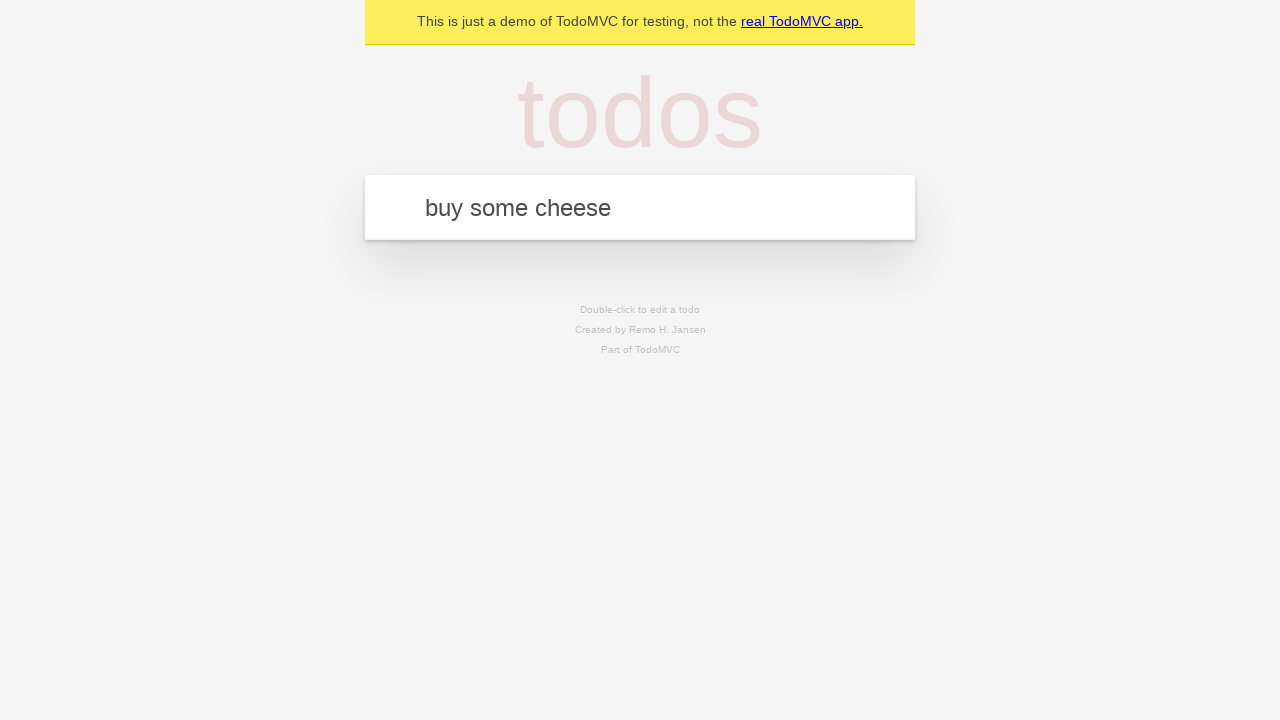

Pressed Enter to create first todo item on .new-todo
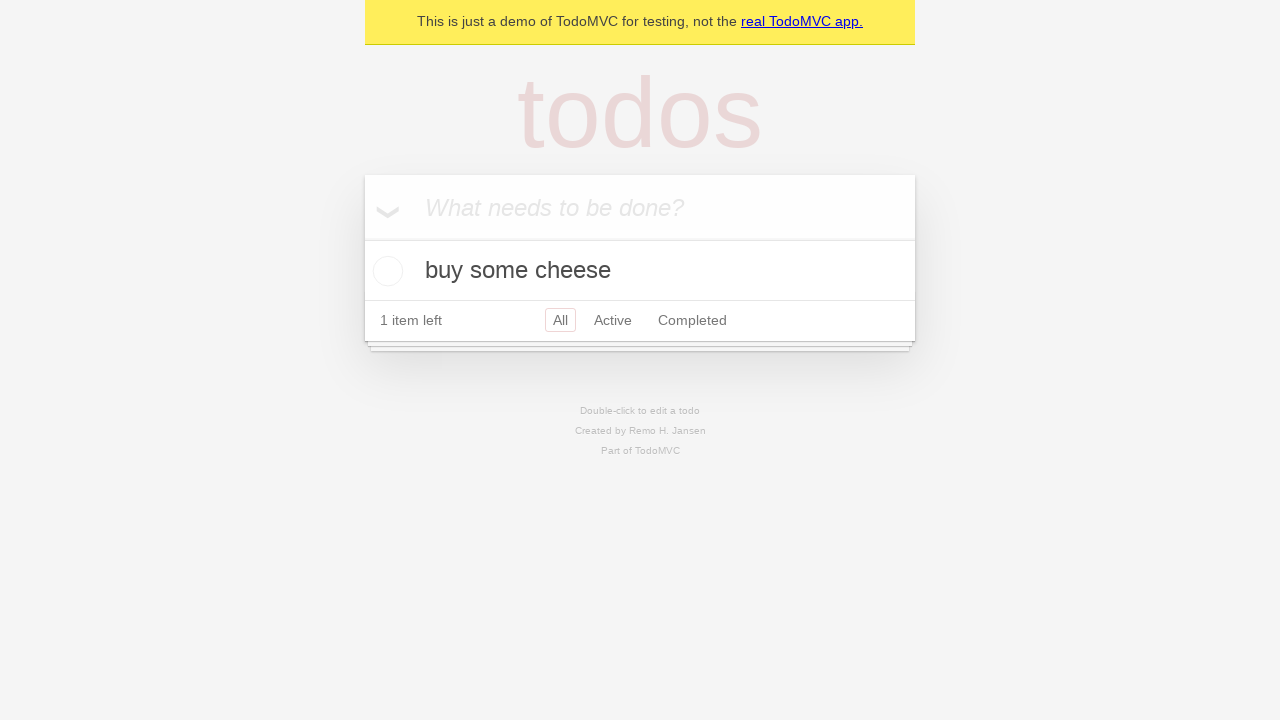

Filled new todo input with 'feed the cat' on .new-todo
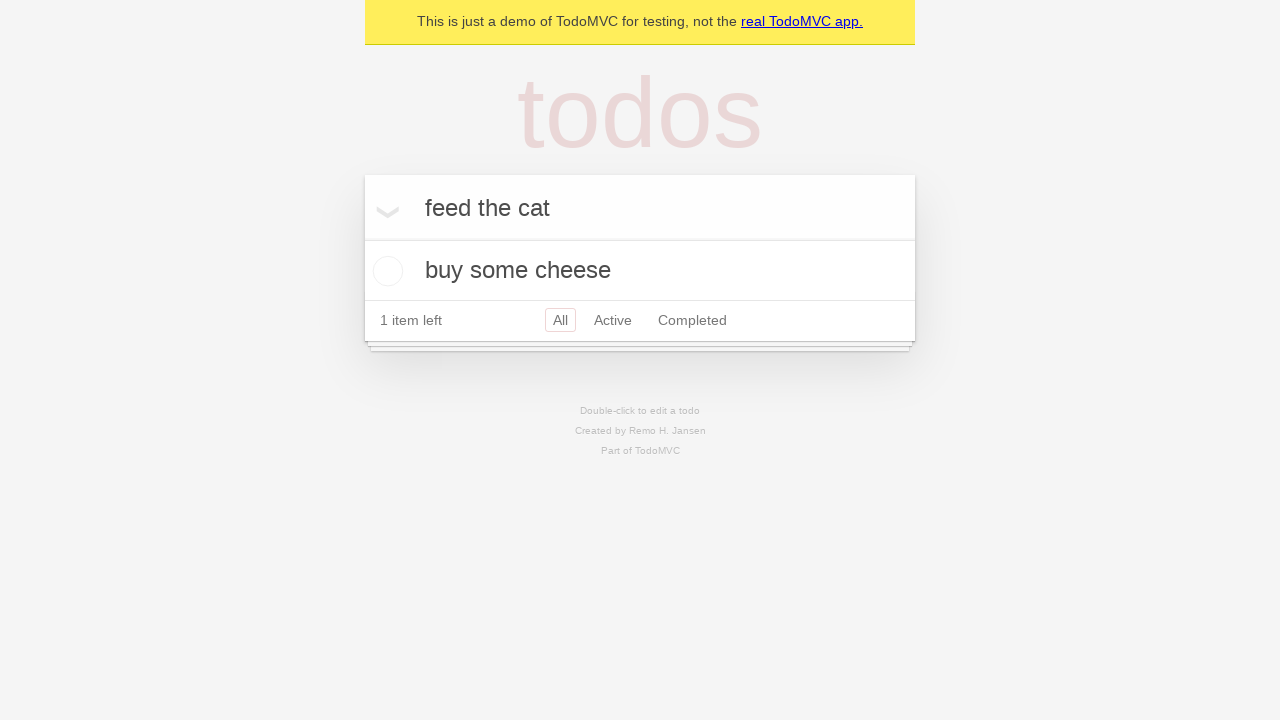

Pressed Enter to create second todo item on .new-todo
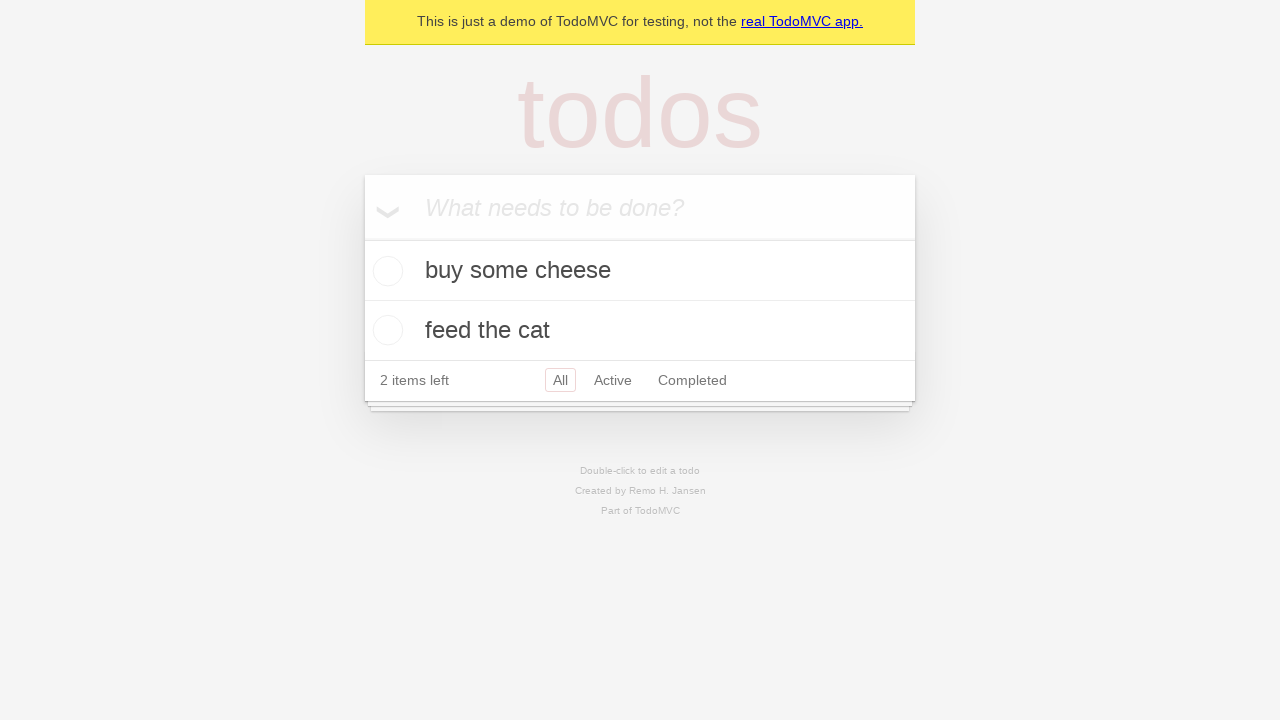

Checked toggle checkbox for first todo item at (385, 271) on .todo-list li >> nth=0 >> .toggle
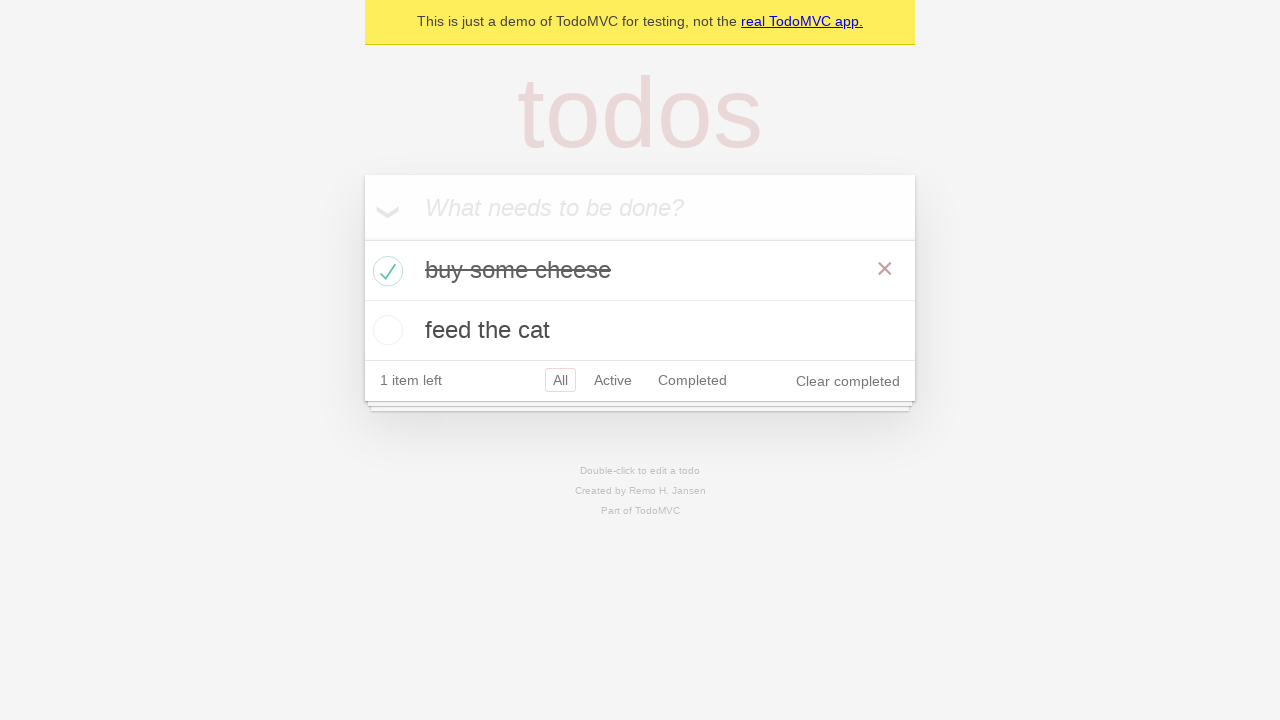

Checked toggle checkbox for second todo item at (385, 330) on .todo-list li >> nth=1 >> .toggle
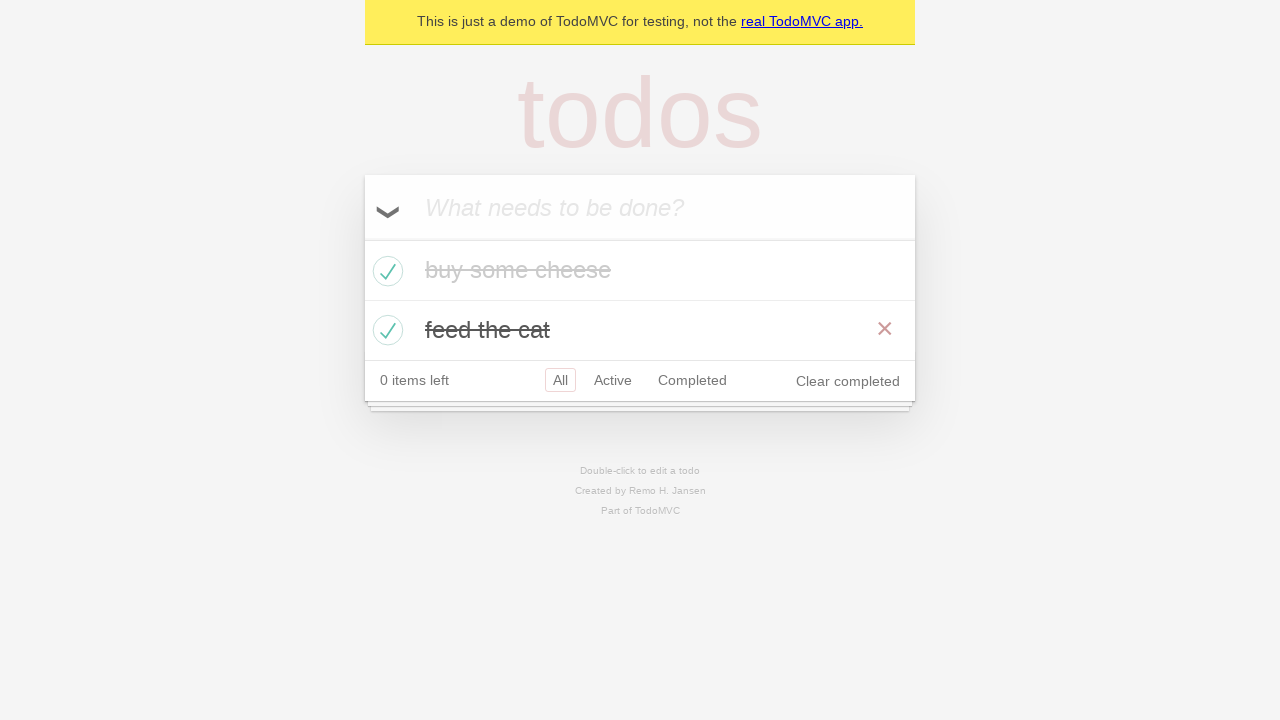

Waited for completed class to appear on todo items
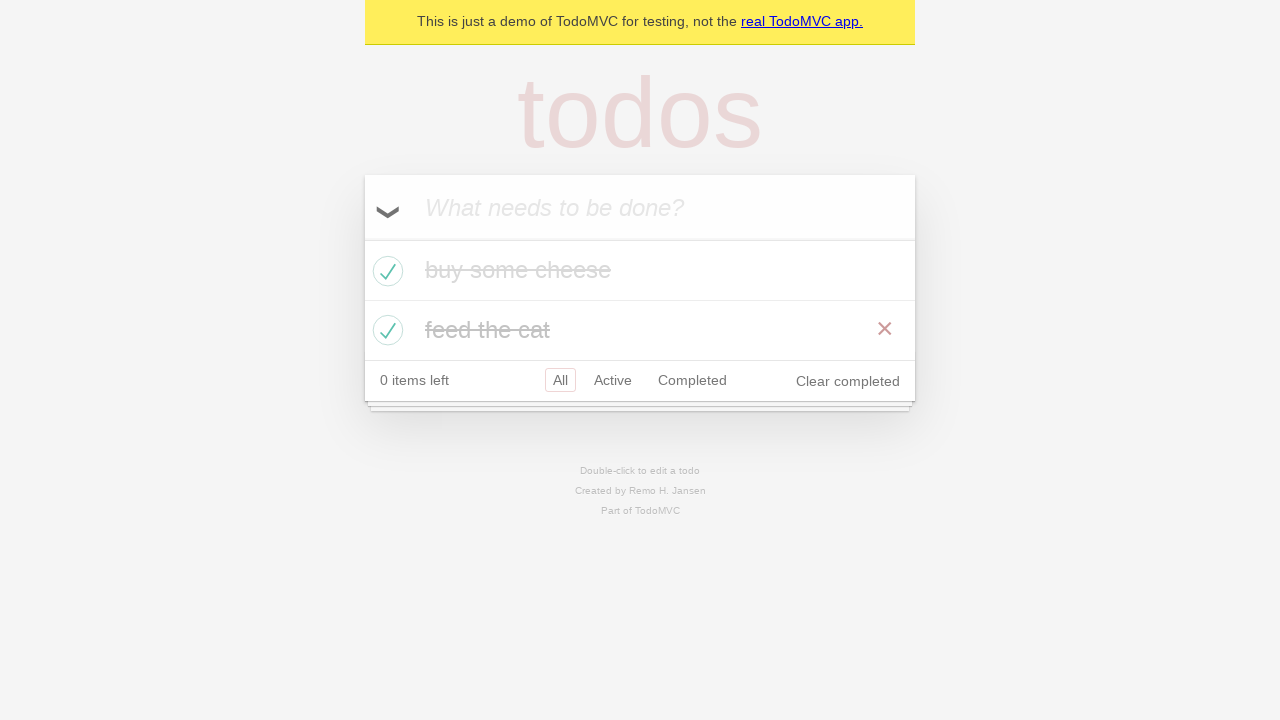

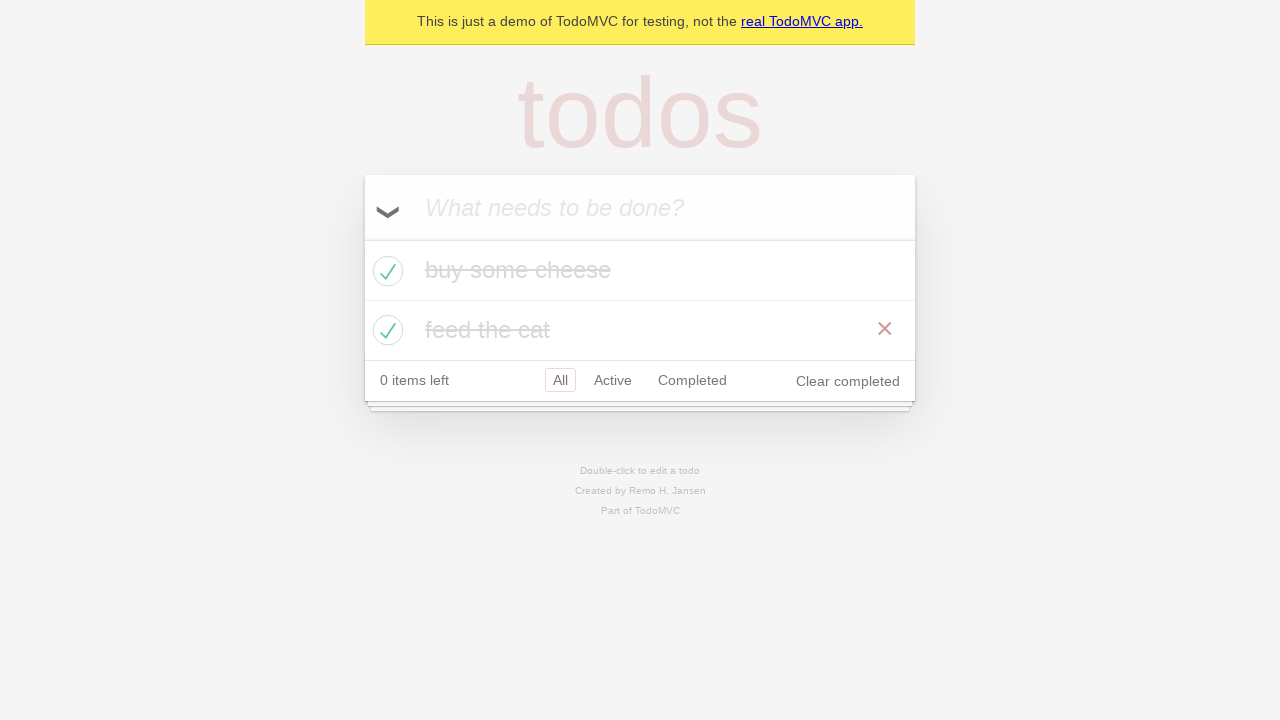